Tests GitHub issues search by entering a search query for bugs, then verifies that all returned issues contain "bug" in their titles

Starting URL: https://github.com/microsoft/vscode/issues

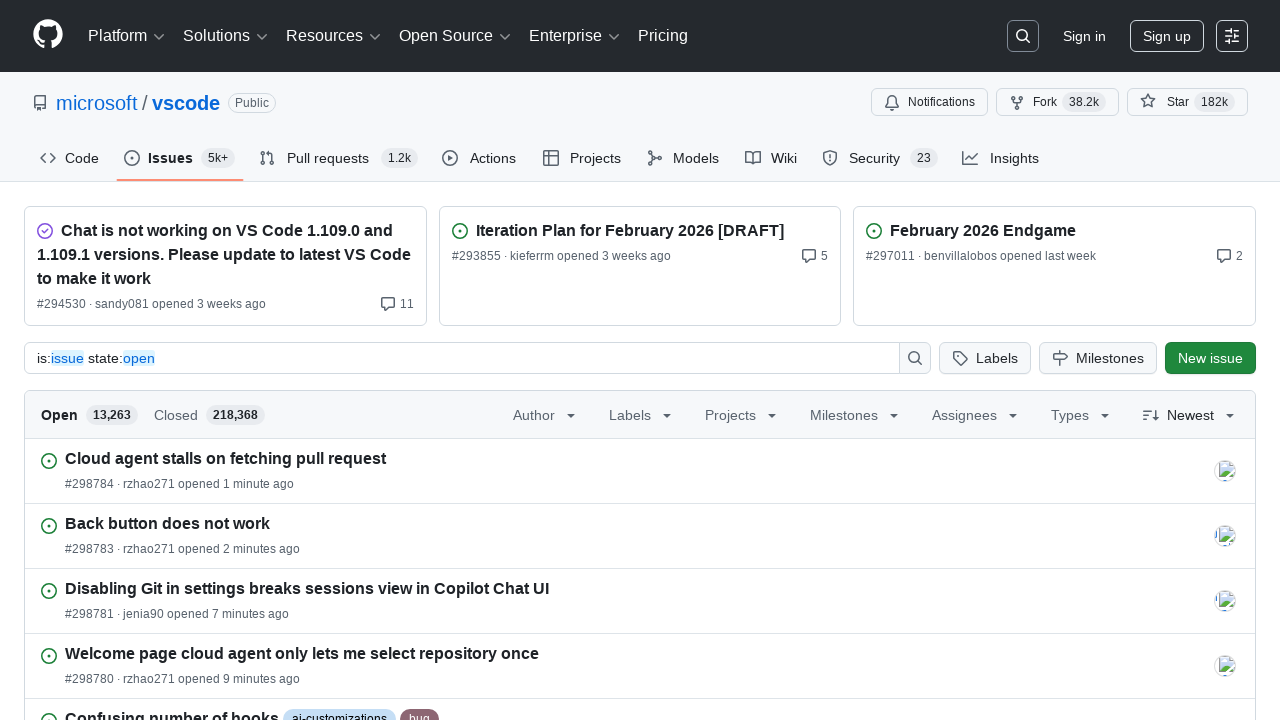

Filled search input with 'in:title bug or Bug' query on #repository-input
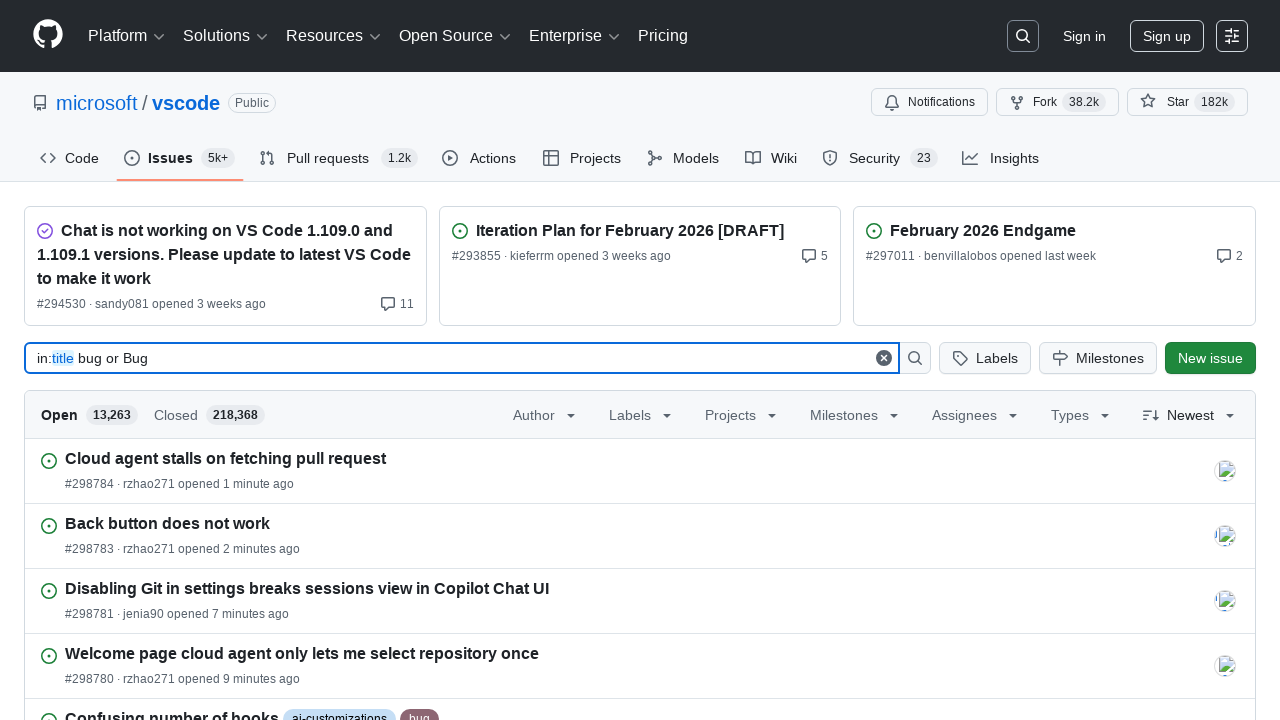

Pressed Enter to submit search query on #repository-input
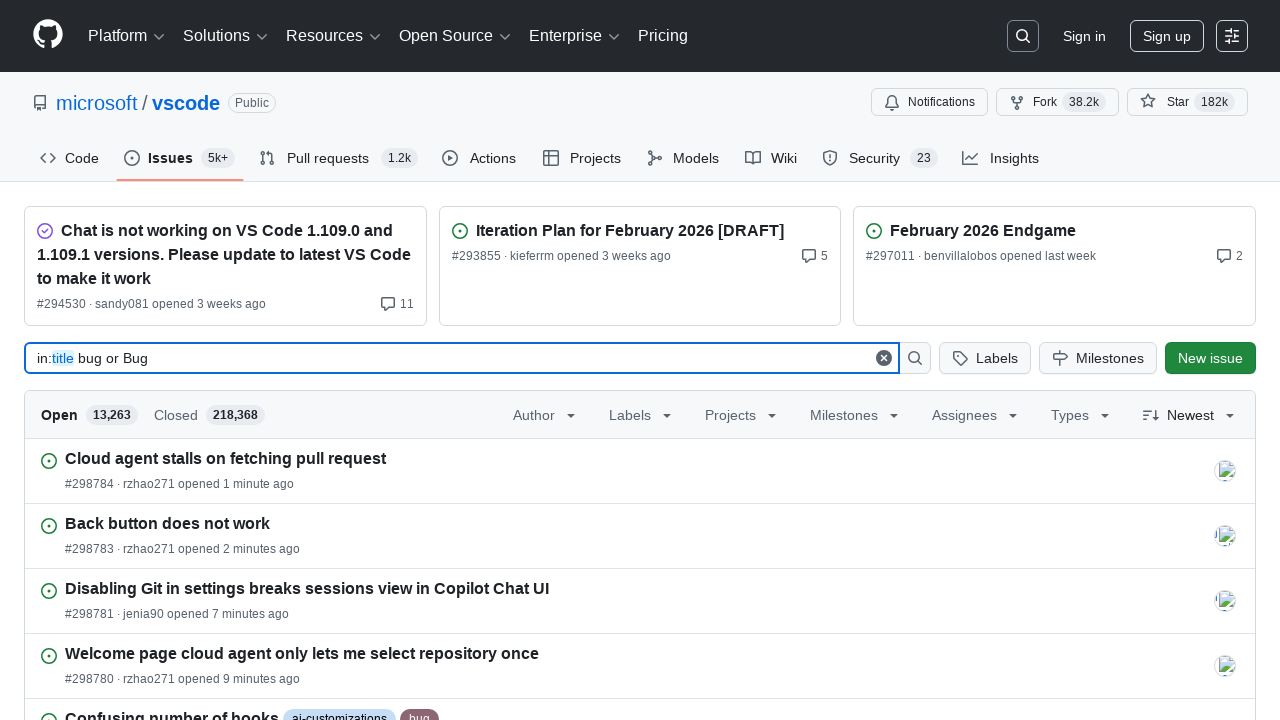

Issue results loaded successfully
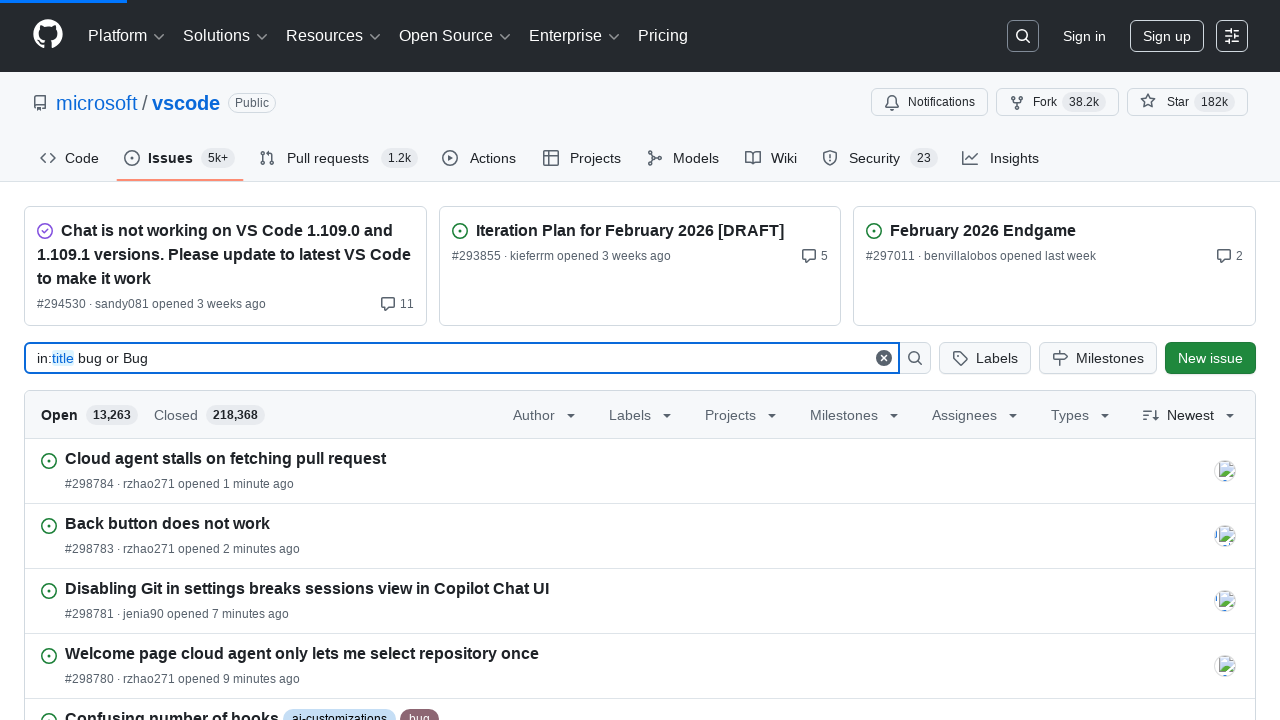

Retrieved 25 issue titles from search results
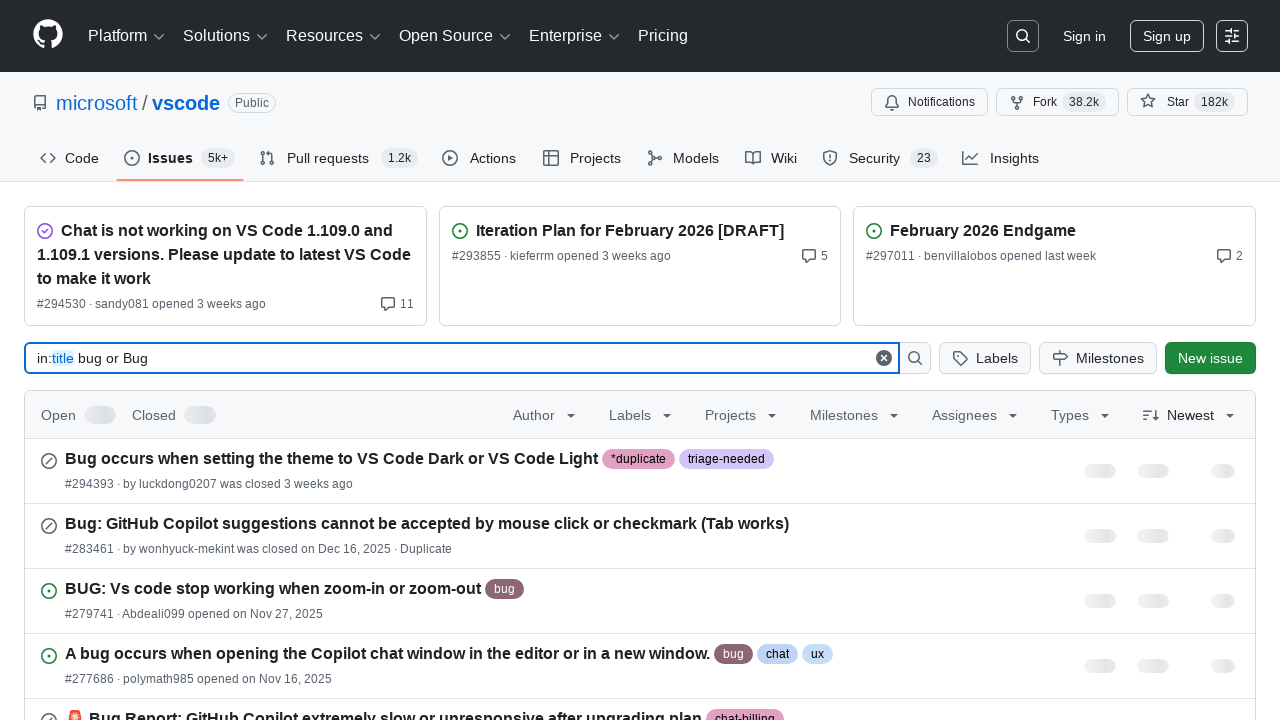

Verified issue title contains 'bug': 'Bug occurs when setting the theme to VS Code Dark or VS Code Light'
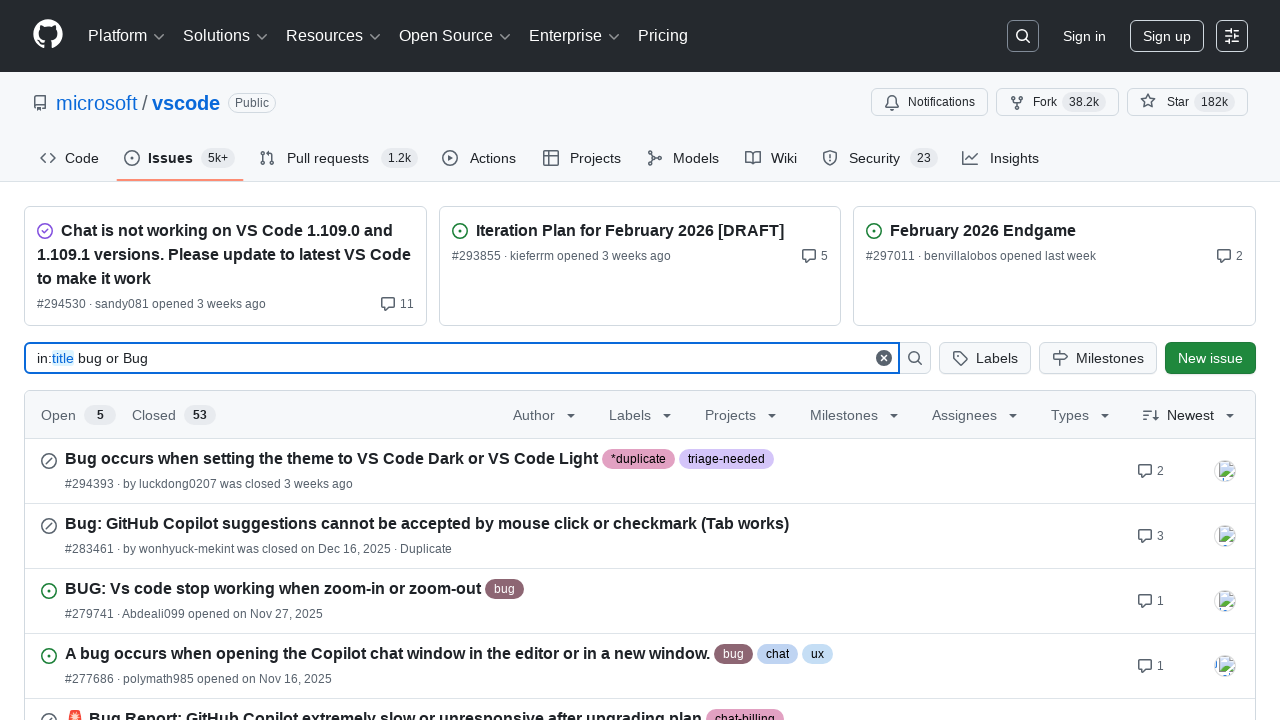

Verified issue title contains 'bug': 'Bug: GitHub Copilot suggestions cannot be accepted by mouse click or checkmark (Tab works)'
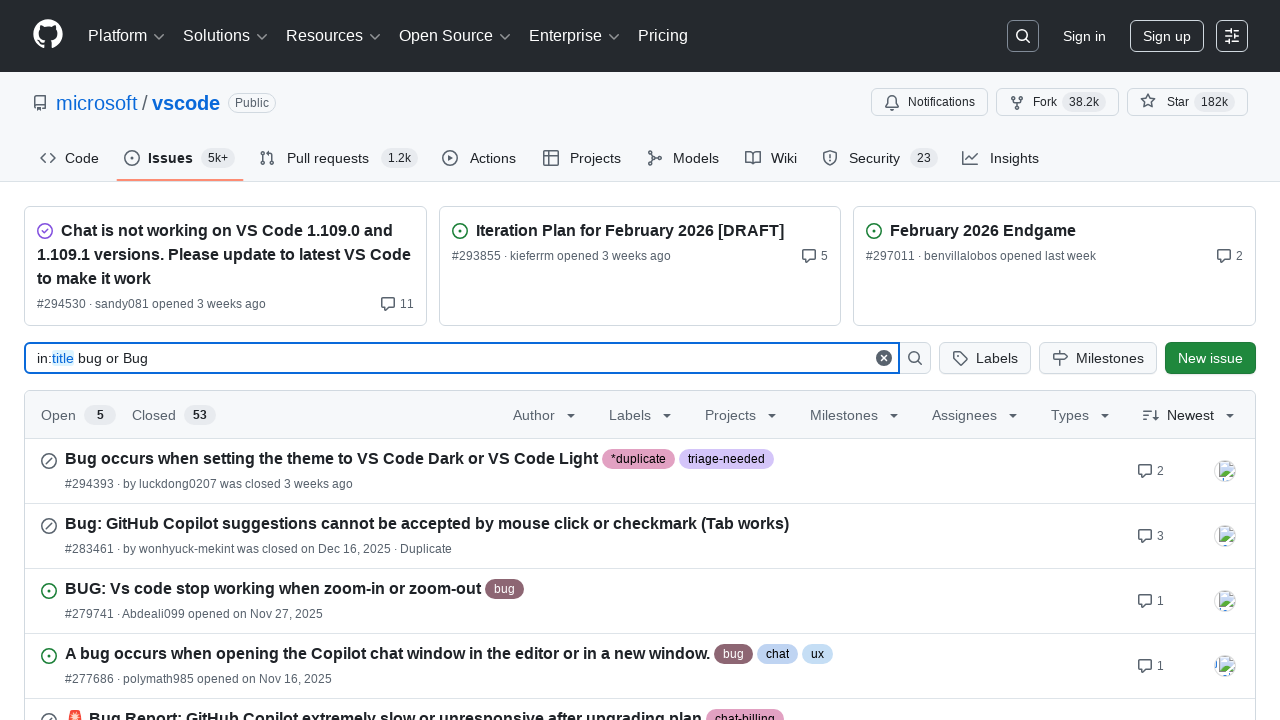

Verified issue title contains 'bug': 'BUG: Vs code stop working when zoom-in or zoom-out'
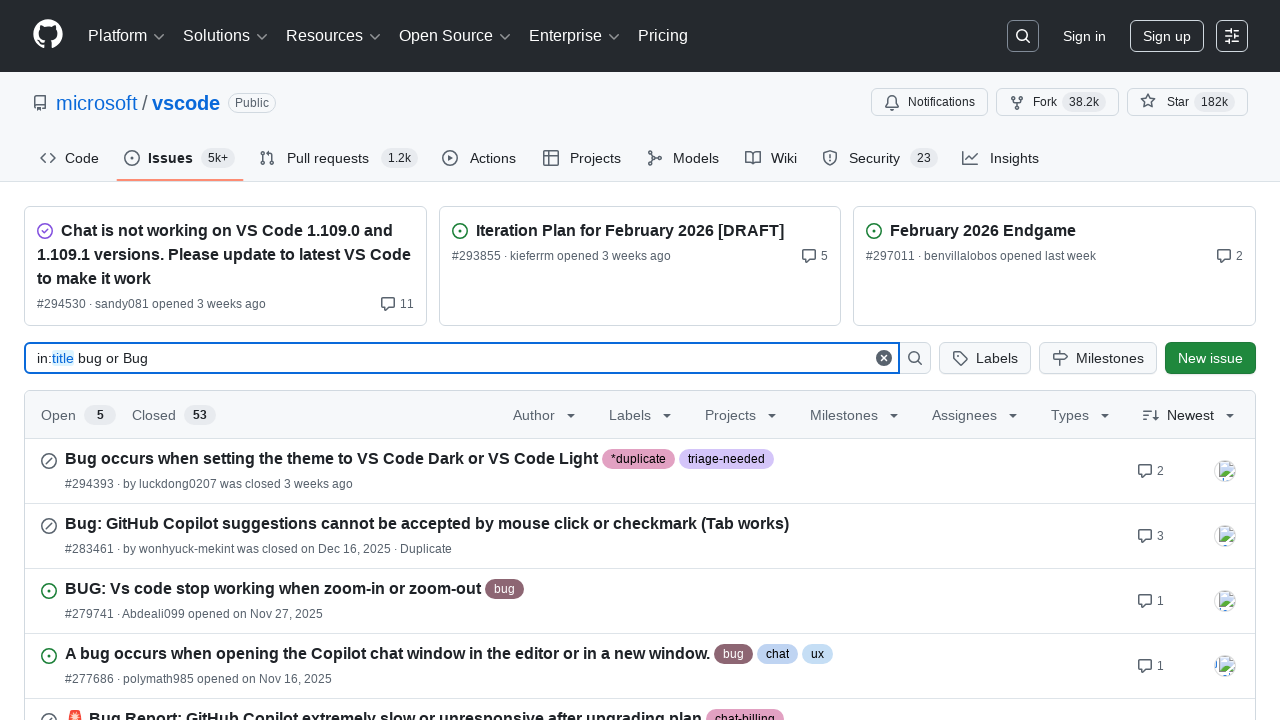

Verified issue title contains 'bug': 'A bug occurs when opening the Copilot chat window in the editor or in a new window.'
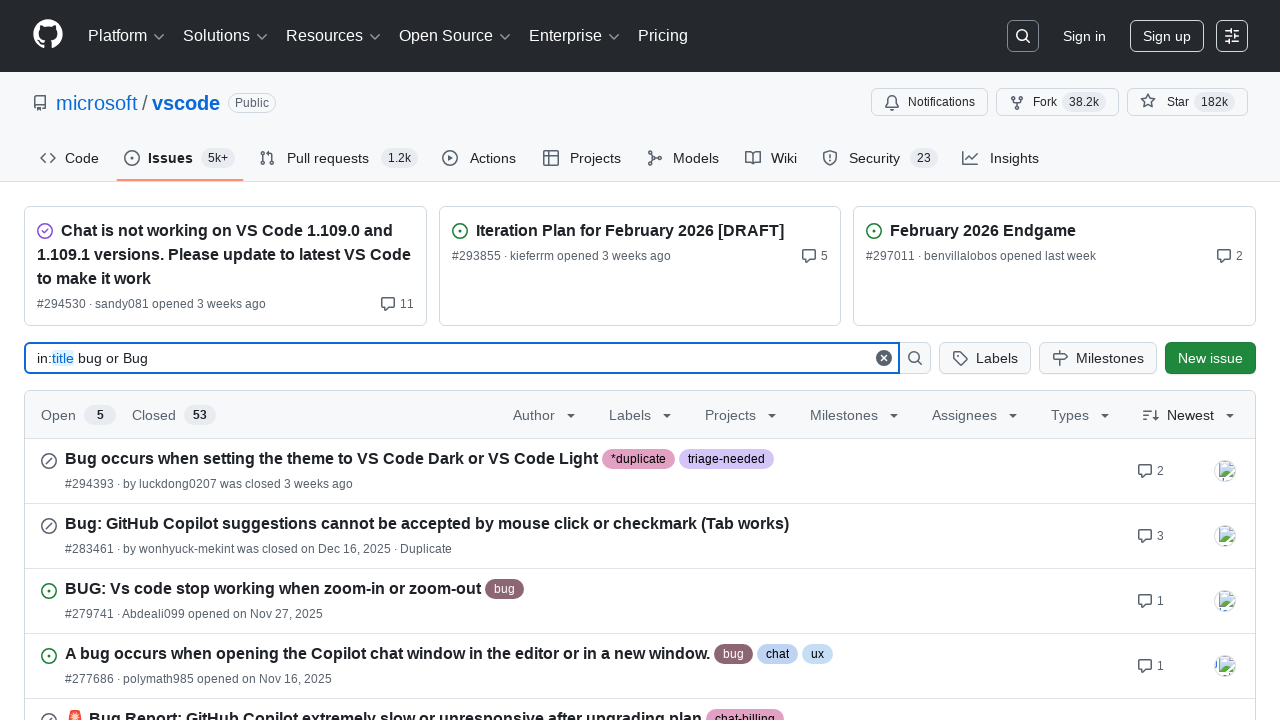

Verified issue title contains 'bug': '🚨 Bug Report: GitHub Copilot extremely slow or unresponsive after upgrading plan'
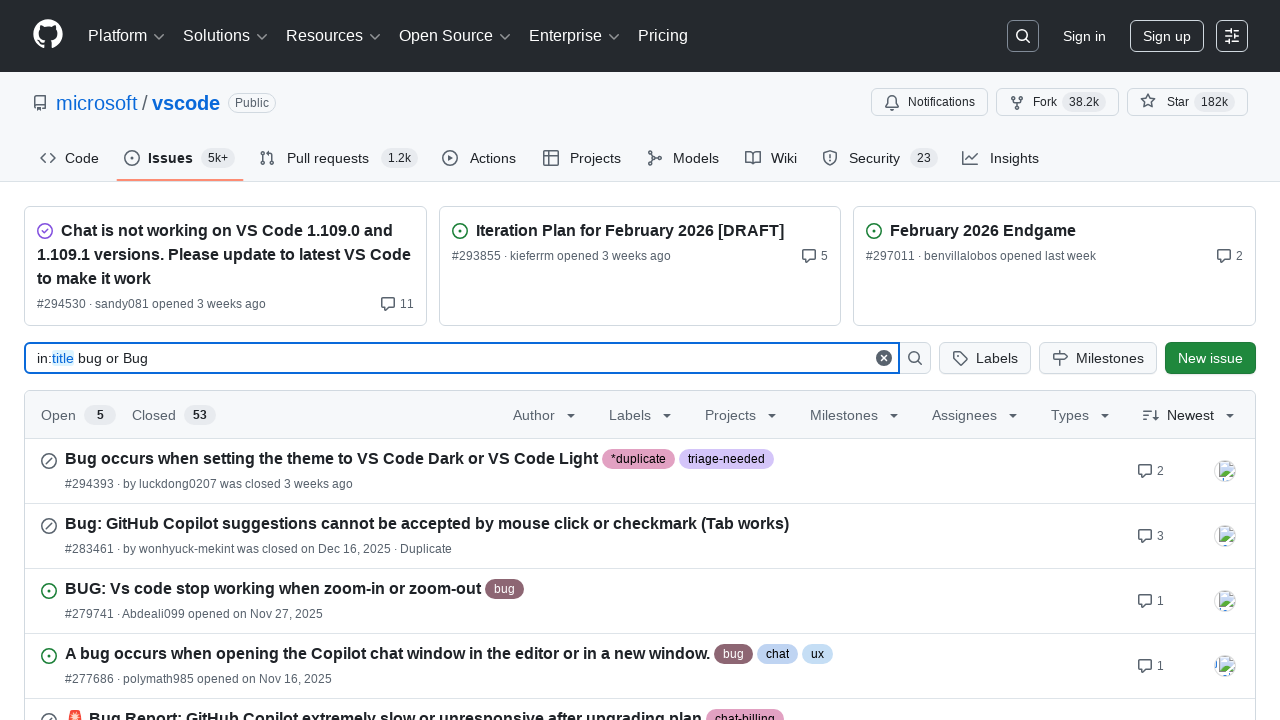

Verified issue title contains 'bug': 'VSCode Copilot: Claude 4.5 explains itself as claude 3.5 (True or Bug)'
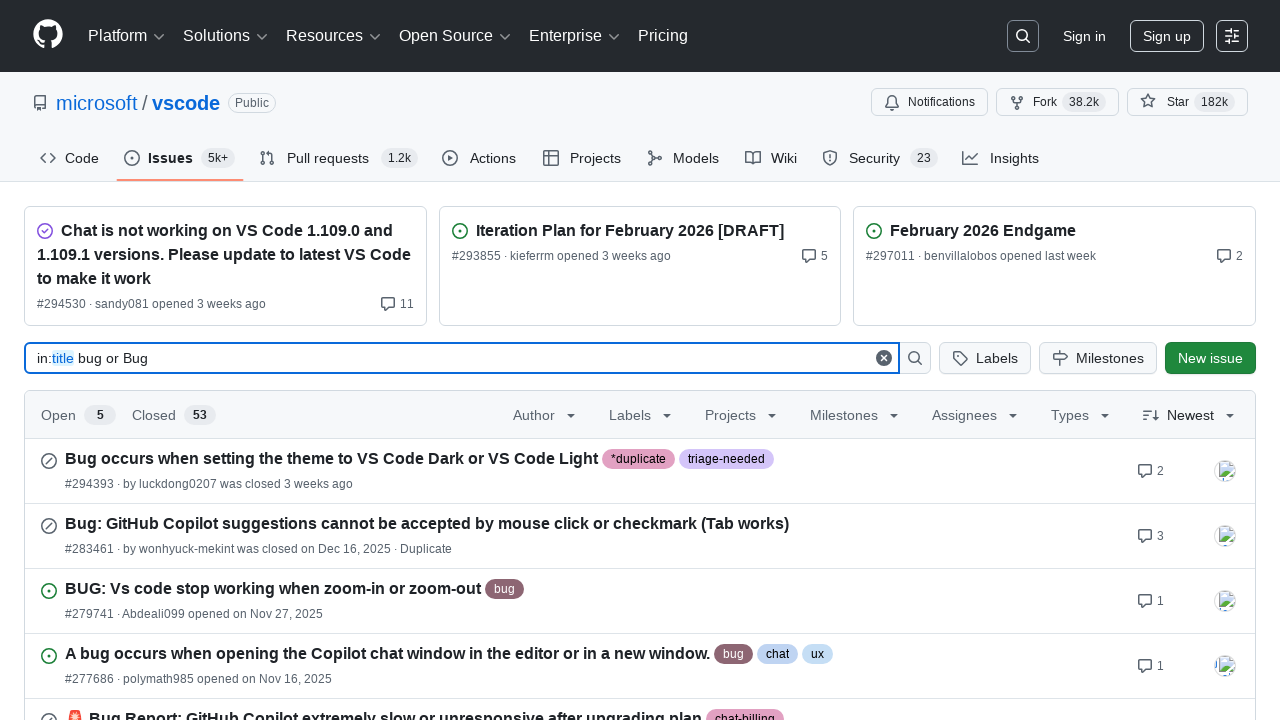

Verified issue title contains 'bug': 'Error or bug in my autocomplete suggestions during writing the code.'
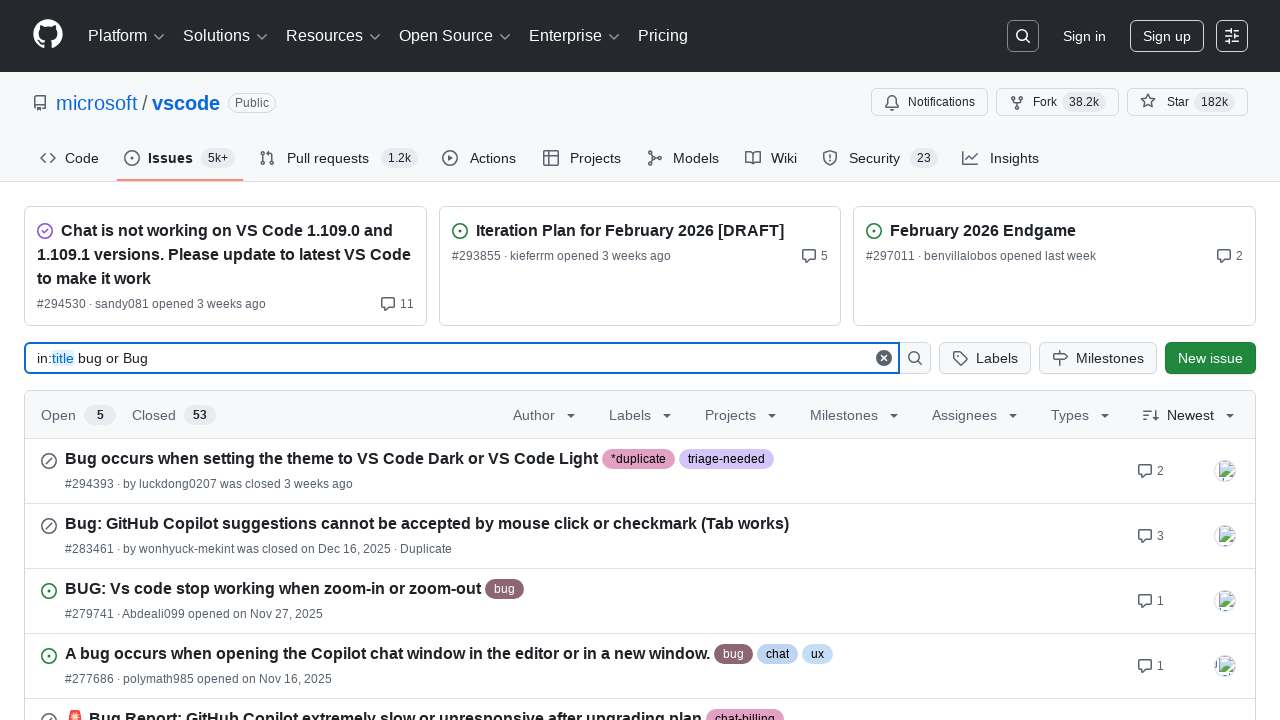

Verified issue title contains 'bug': 'Error or bug in my autocomplete suggestions during writing the code.'
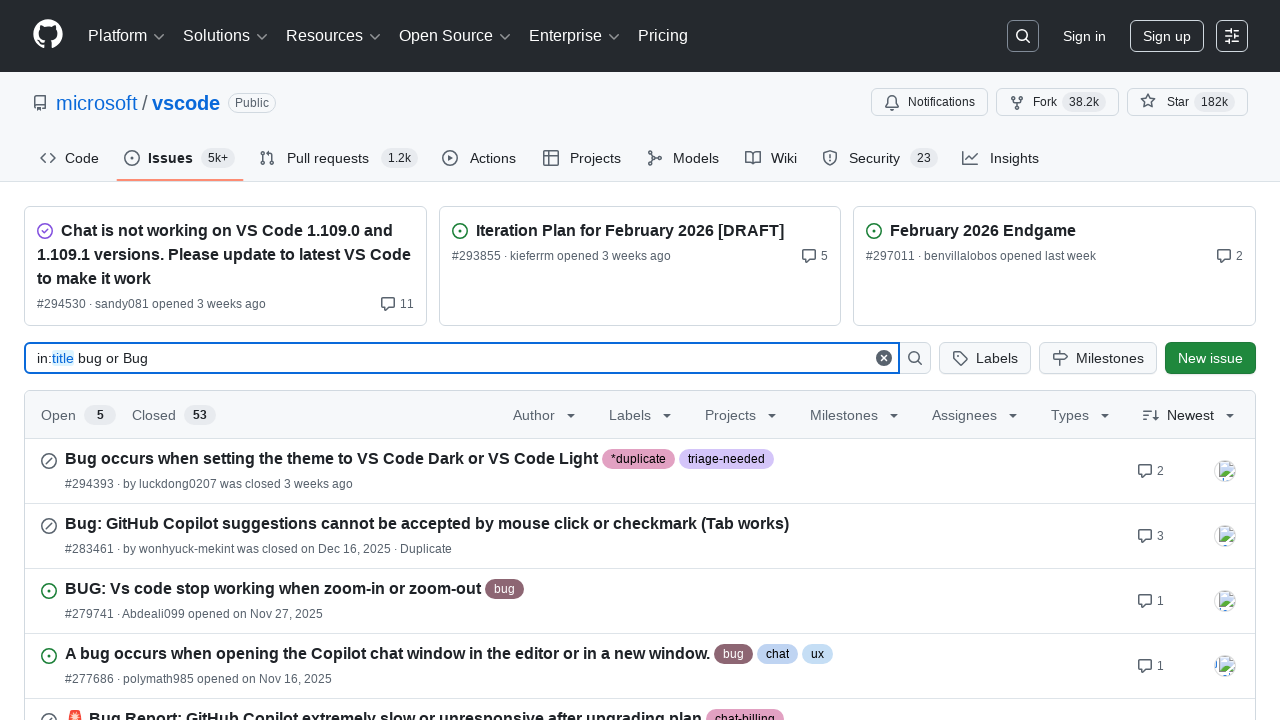

Verified issue title contains 'bug': '🐞 Bug Report: Unable to Install Extensions or Packages in VS Code 1.104.0 (No Proxy Used)'
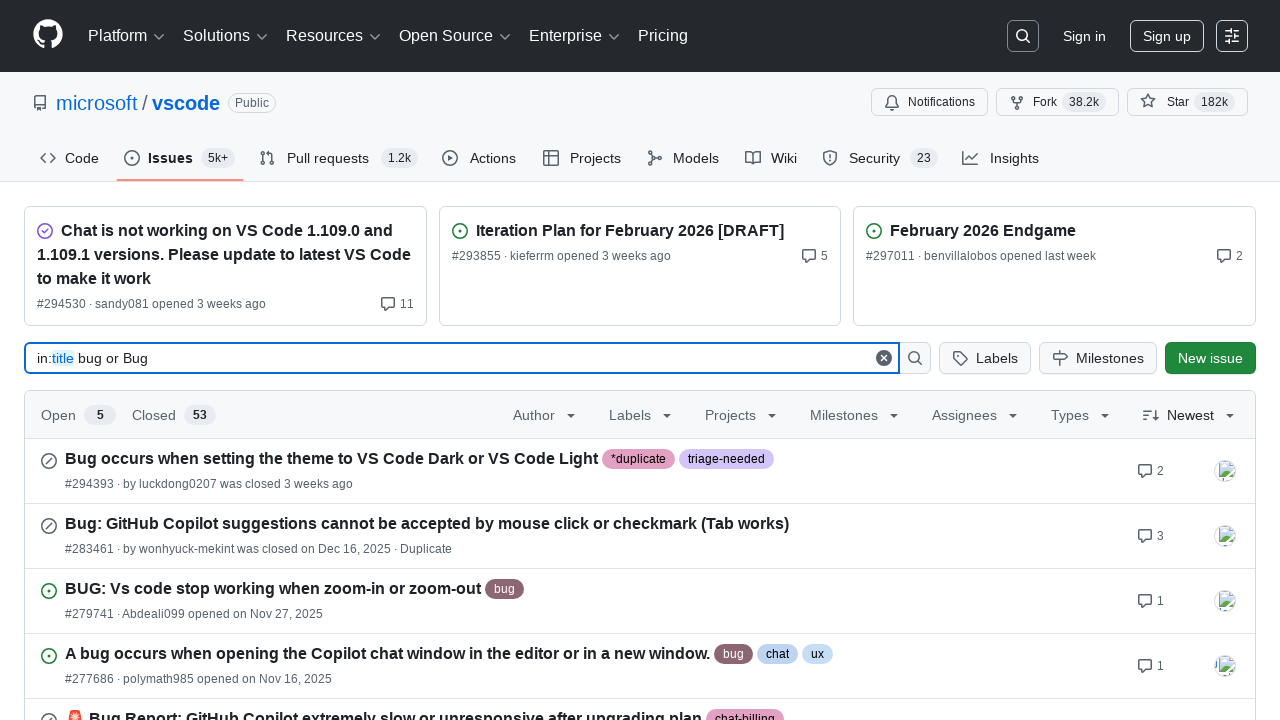

Verified issue title contains 'bug': 'Bug: After I update, vscode opens project very slowly or can't open at all?!'
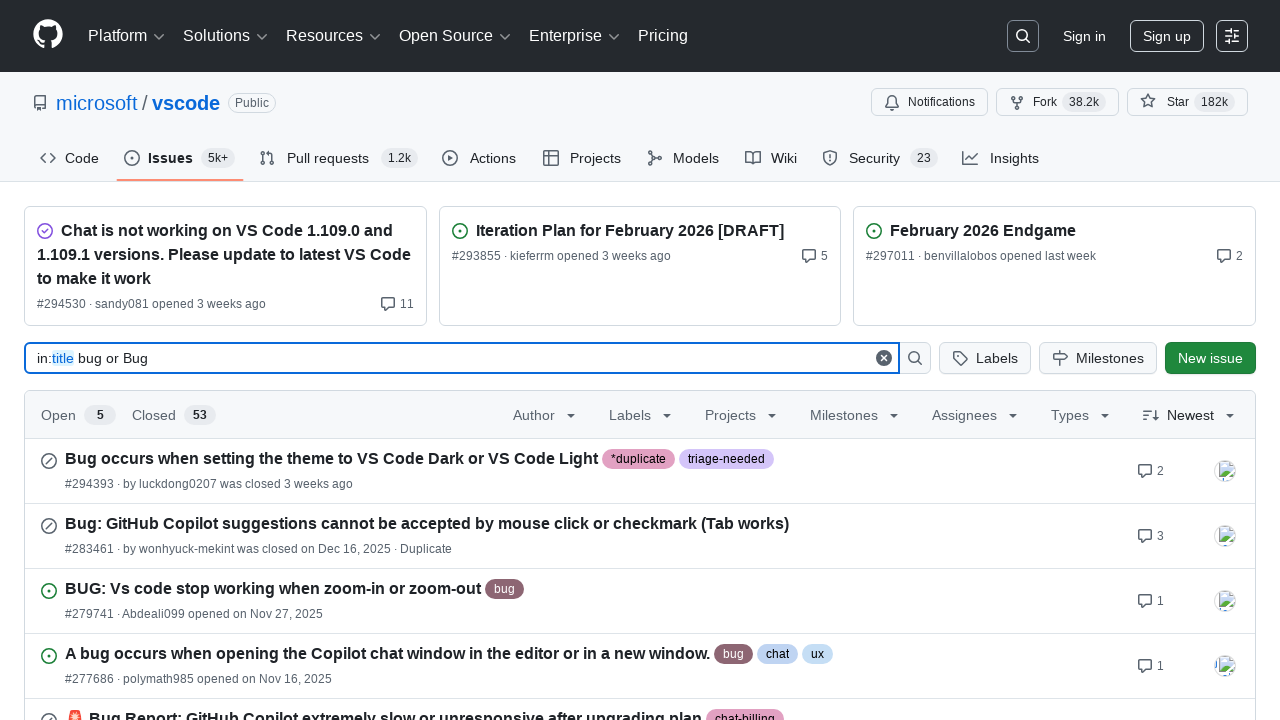

Verified issue title contains 'bug': 'Rename bug "Assertion Failed: Argument is undefined or null"'
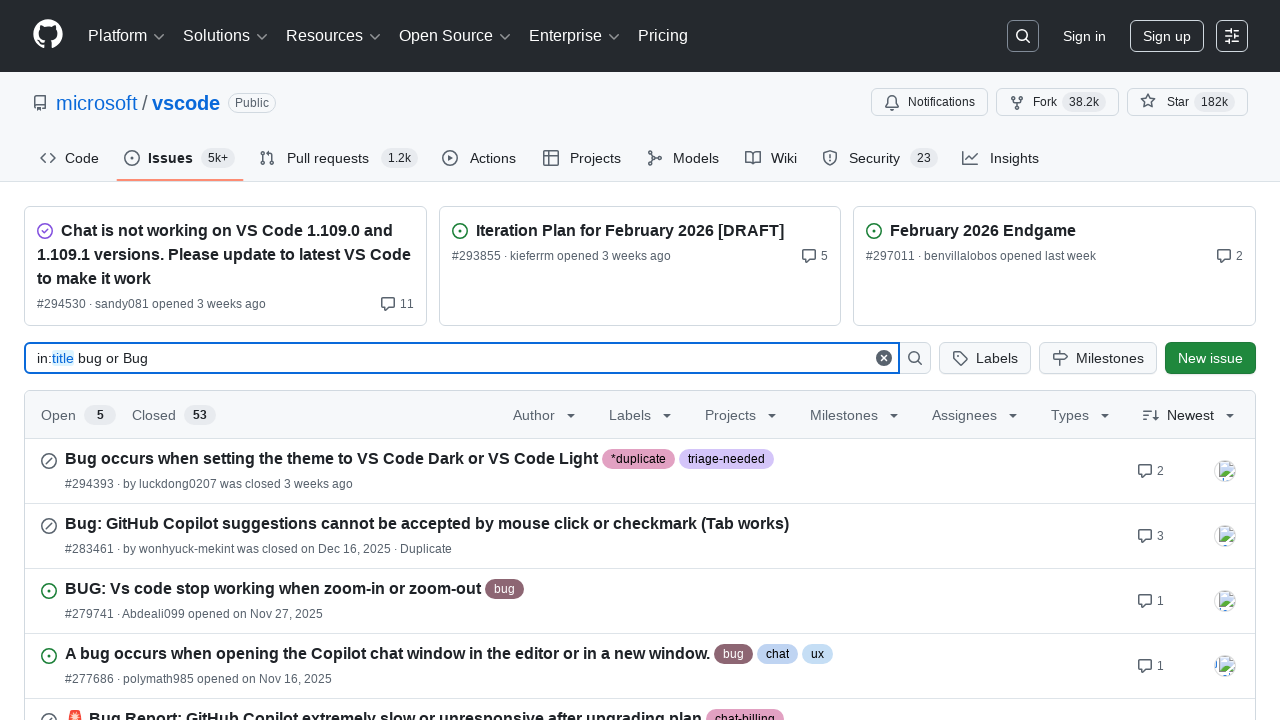

Verified issue title contains 'bug': 'Suddenly coming annoying white background in the editor area, I don't know what setting need to be change or is it some bug'
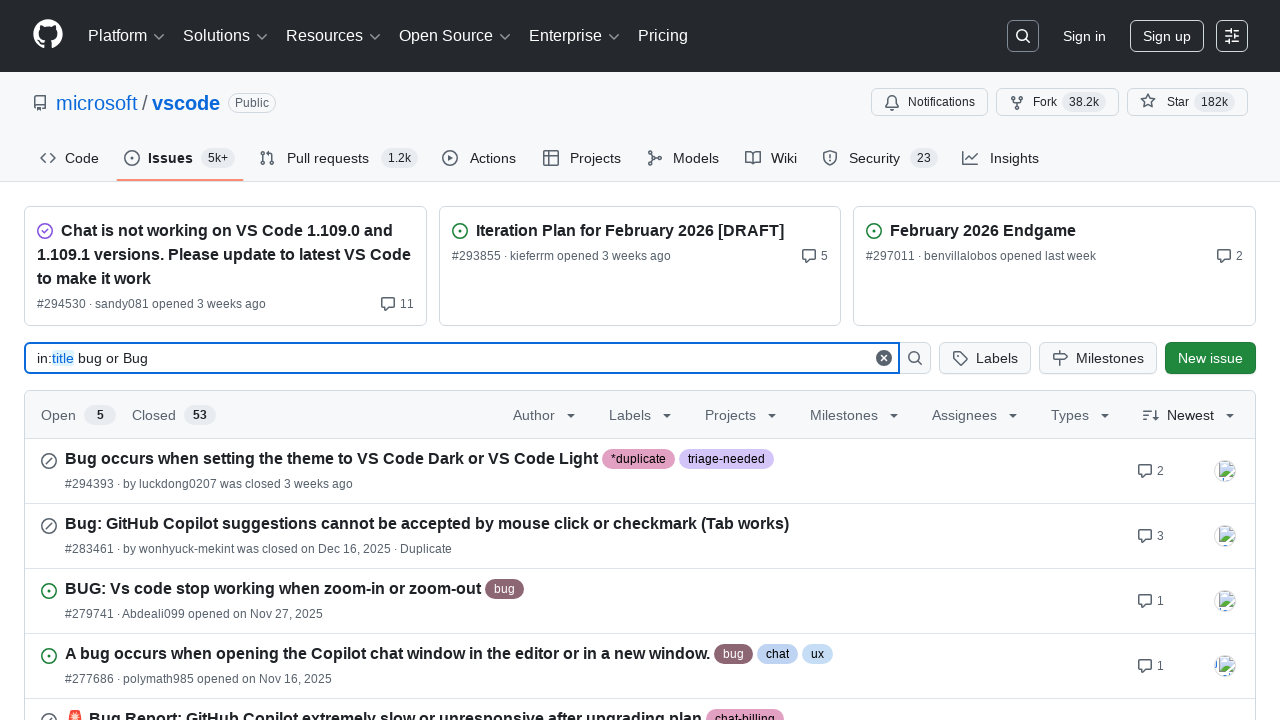

Verified issue title contains 'bug': 'BUG: COPILOT EDITS NOT WORKING... IT DOES NOT SAVE OR EXECUTE FILES. THE COPILOT EDITS CLIENT IS MISSING.'
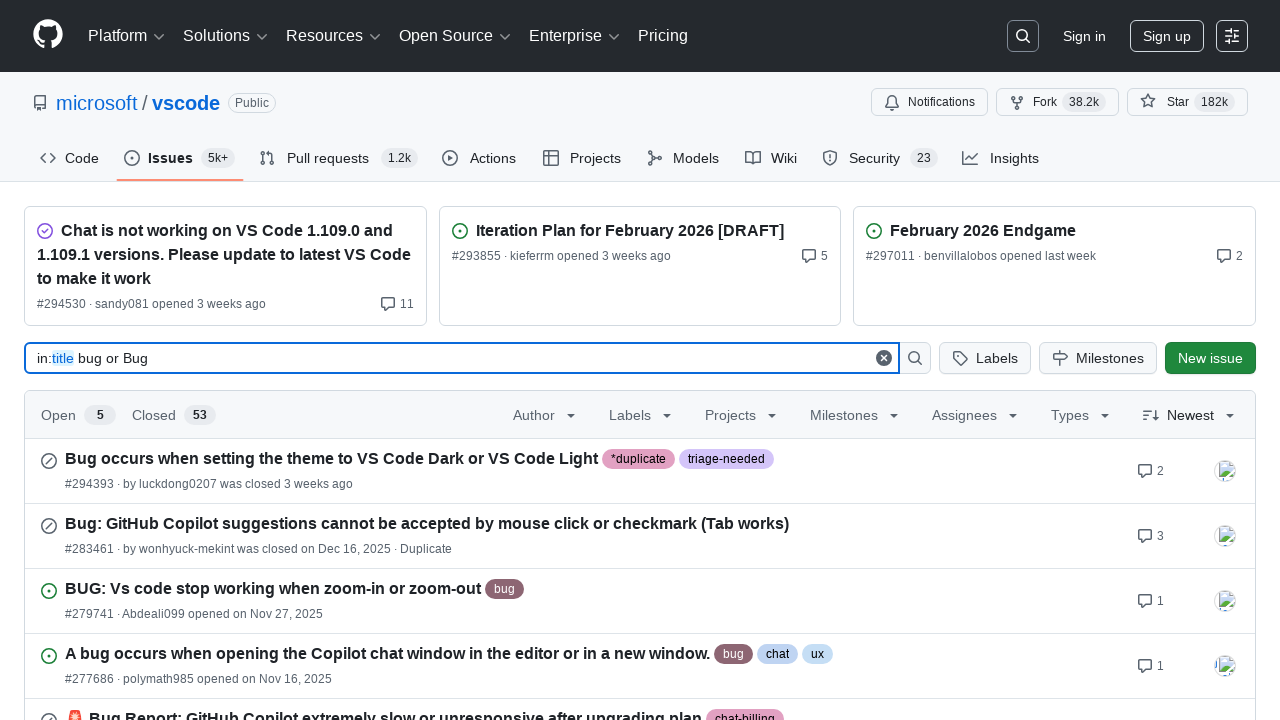

Verified issue title contains 'bug': '‌Bug Report:‌ Duplicate "Run" or "Debug" buttons appear simultaneously'
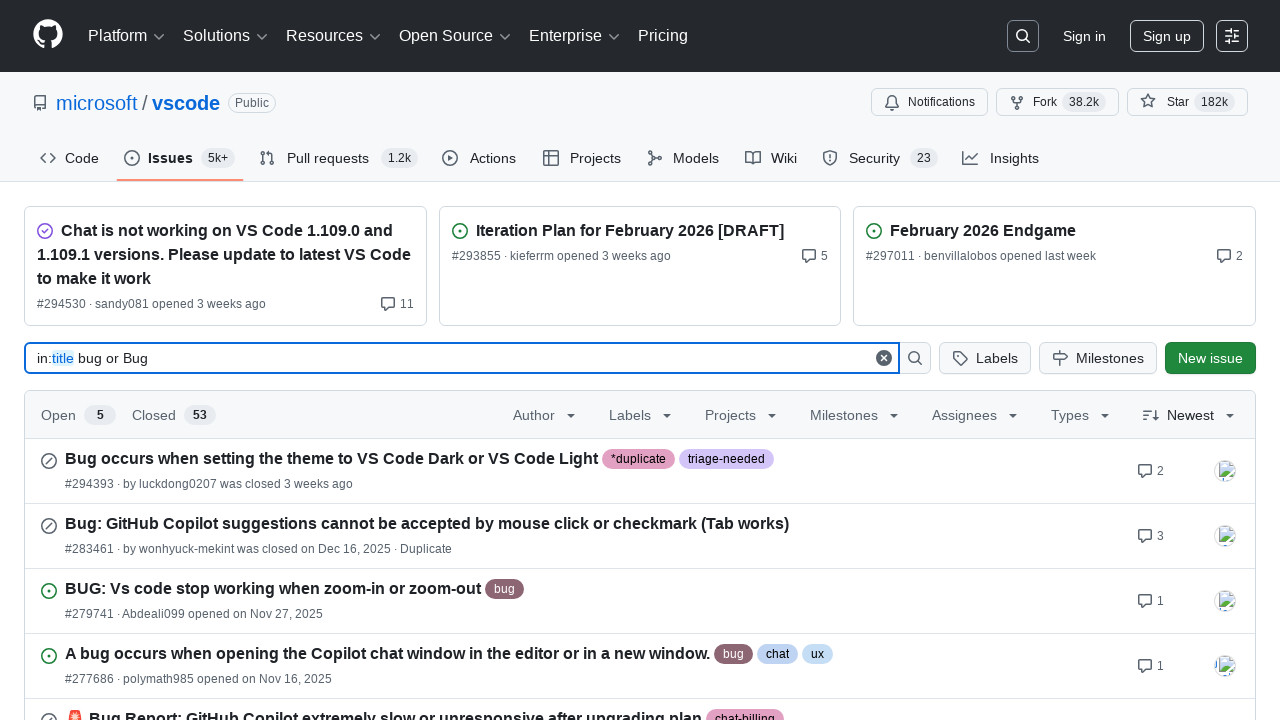

Verified issue title contains 'bug': '‌Bug Report:‌ Duplicate "Run" or "Debug" buttons appear simultaneously'
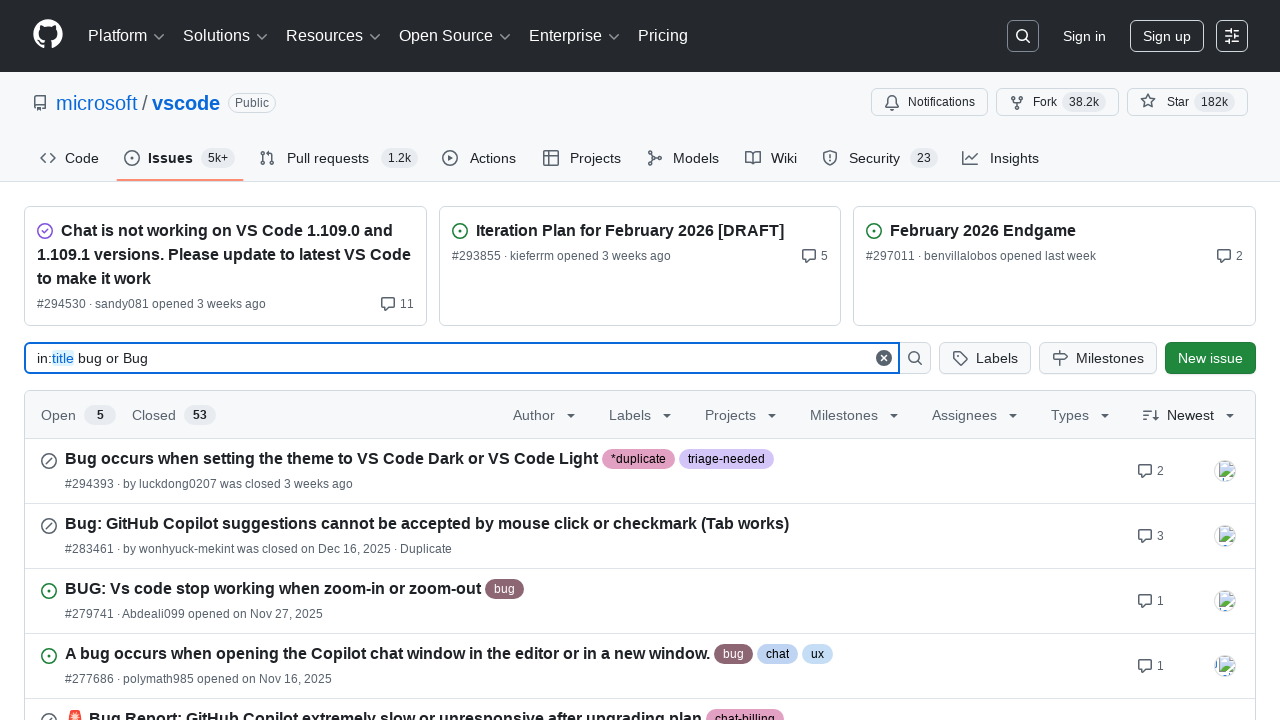

Verified issue title contains 'bug': 'VSCode Extensions enable arbitrary remote code execution via exec(). Not sure if this is a bug/vulnerability or a feature.'
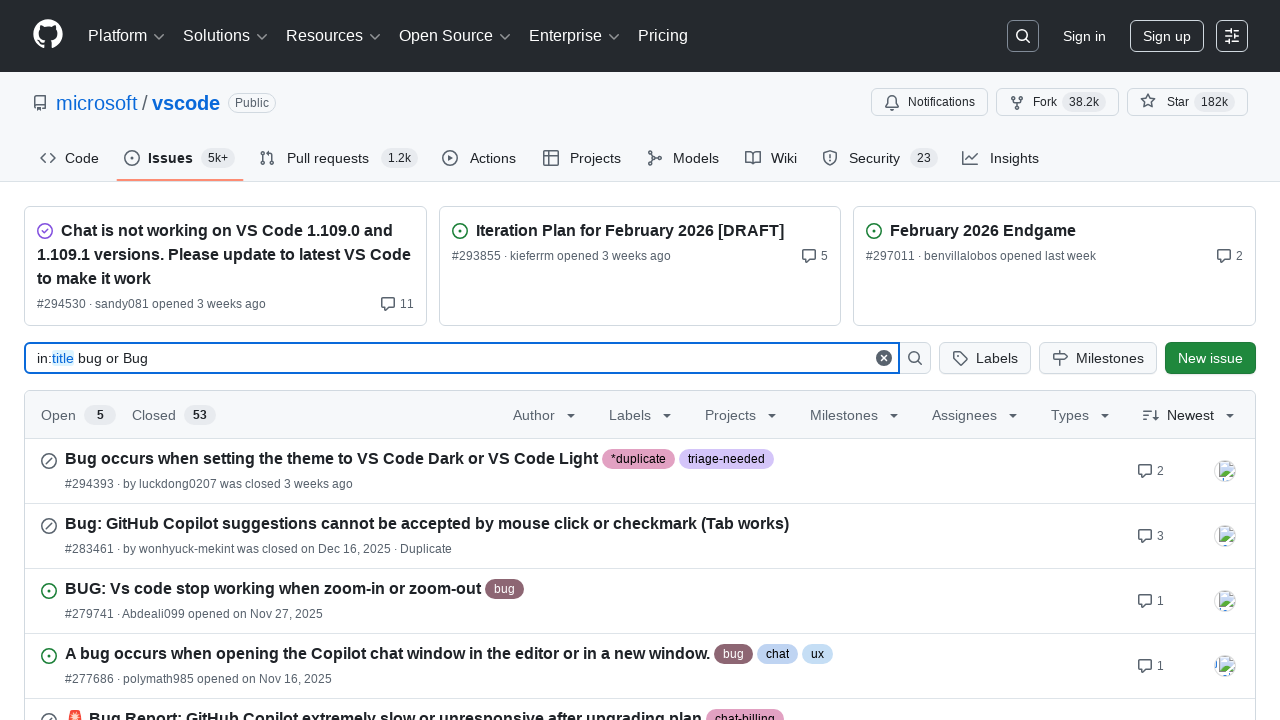

Verified issue title contains 'bug': 'Suggestion/Bug in Explorer navigation: Parent Directory is considered selected by default when (command +) selecting files or subdirectories.'
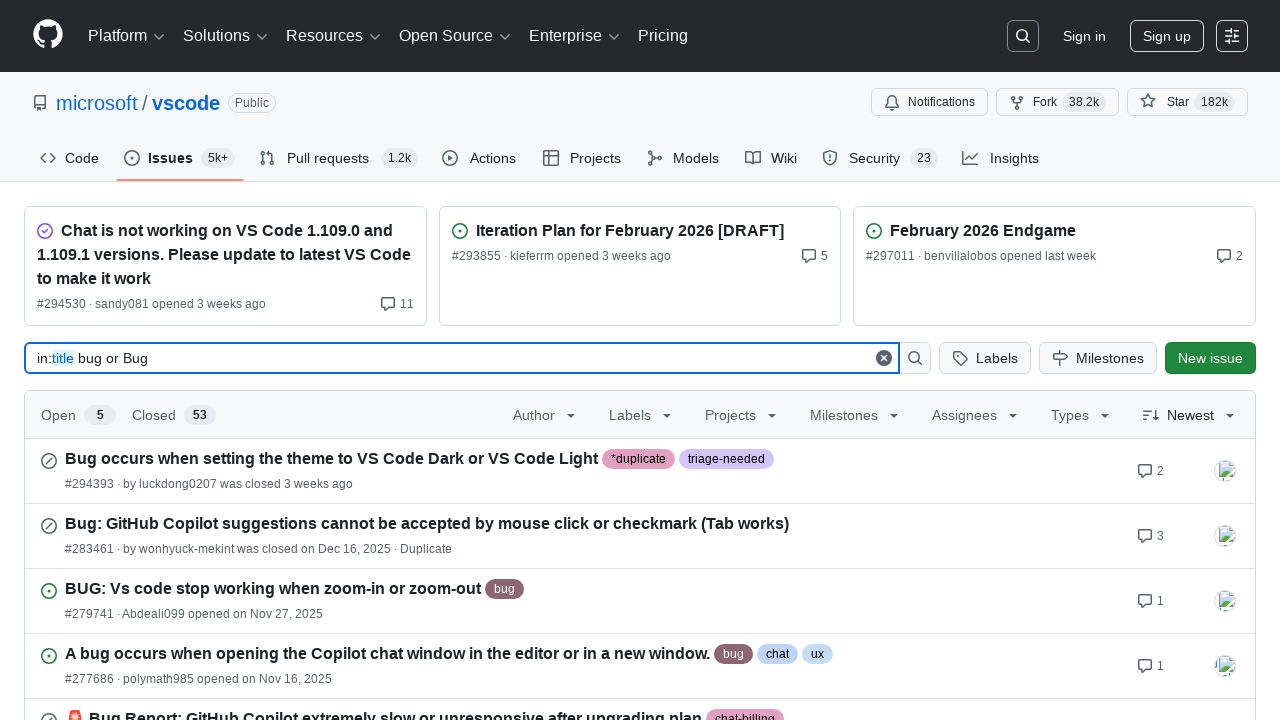

Verified issue title contains 'bug': 'Bug: Play a annoying sound when typing or click on toggle buttons'
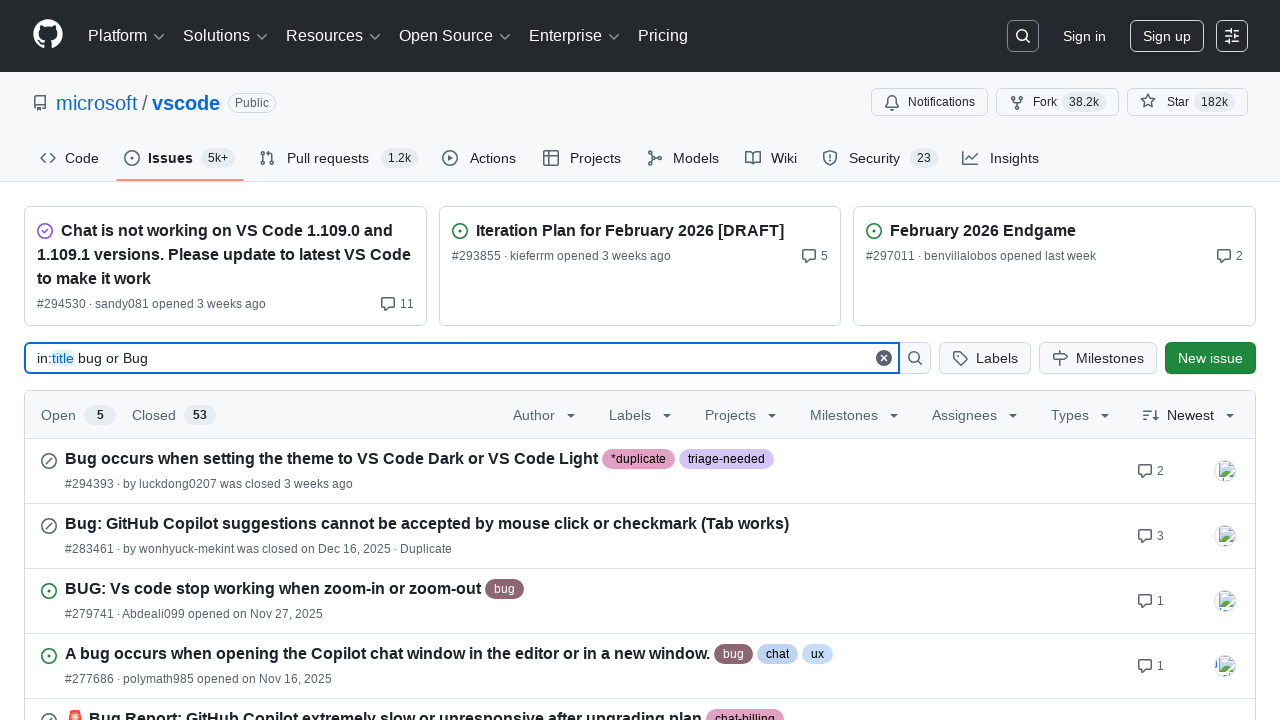

Verified issue title contains 'bug': 'Bug highlighting all occurrences of a letter or word card'
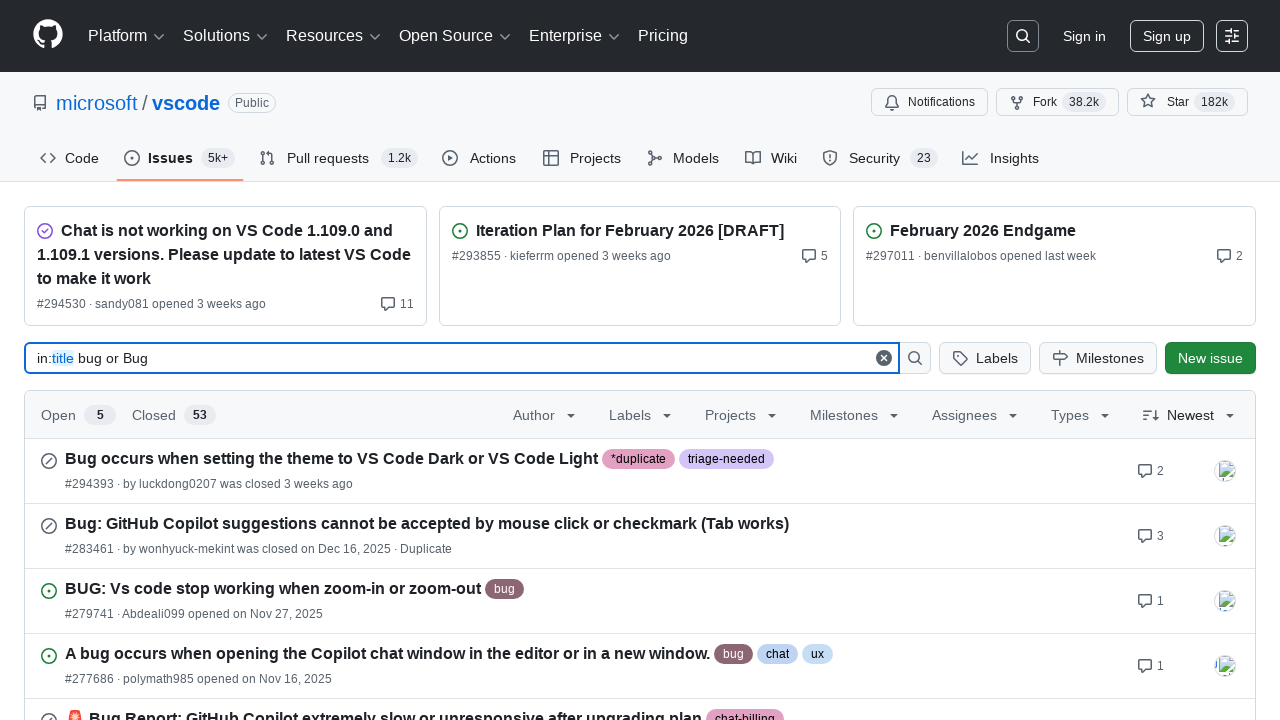

Verified issue title contains 'bug': '[Bug]: Close the editor on accepting or discarding the refactor from the refactor preview'
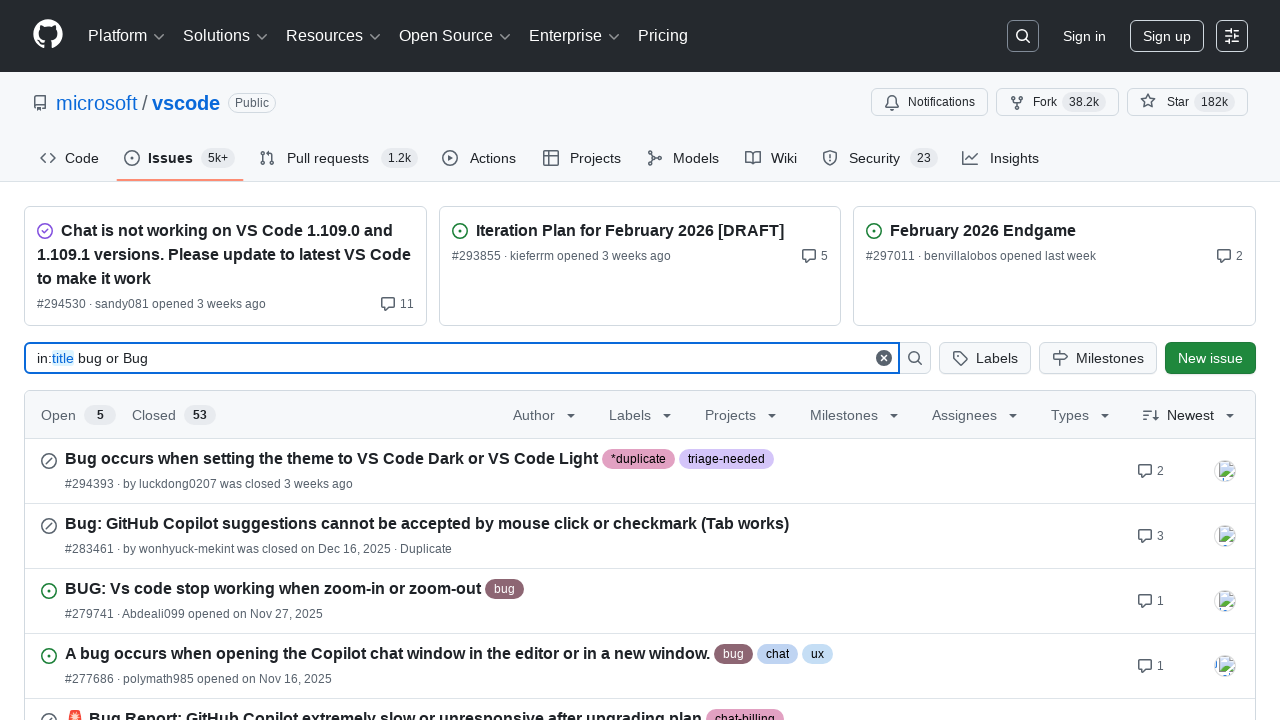

Verified issue title contains 'bug': 'TabInputWebview viewType comment is inaccurate/unclear or there is a bug in viewType'
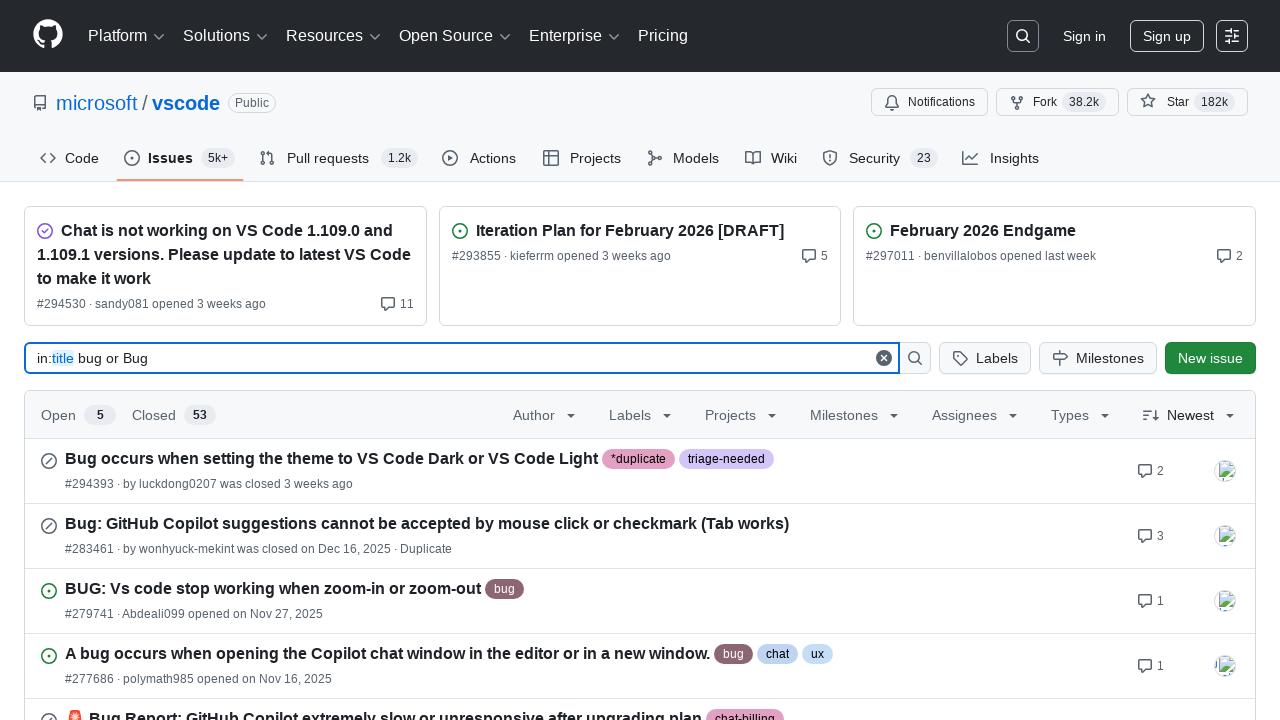

Verified issue title contains 'bug': 'Bug: Battery Drain from either MacOS Sonoma or JAX-GPU'
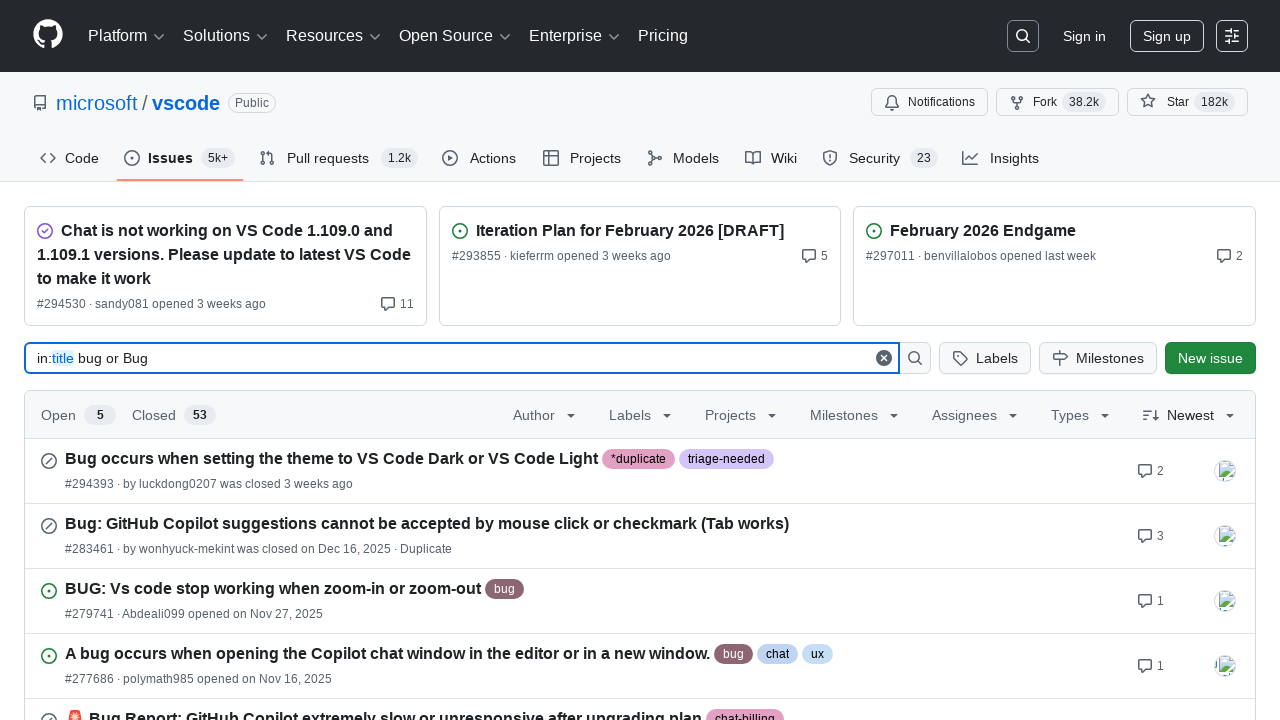

Verified issue title contains 'bug': 'Terminal typing bug (jumping lines or something)'
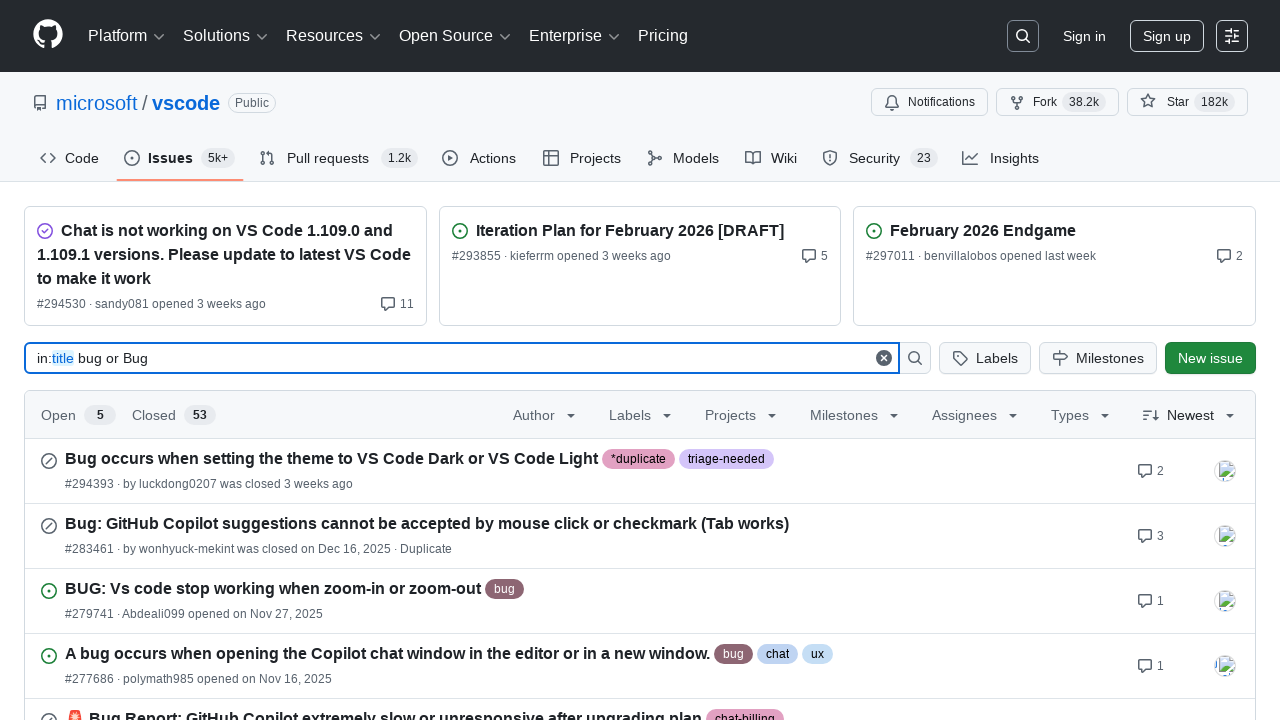

Verified issue title contains 'bug': '[Regression Bug] properties activationEvents and main must both be specified or must both be omitted'
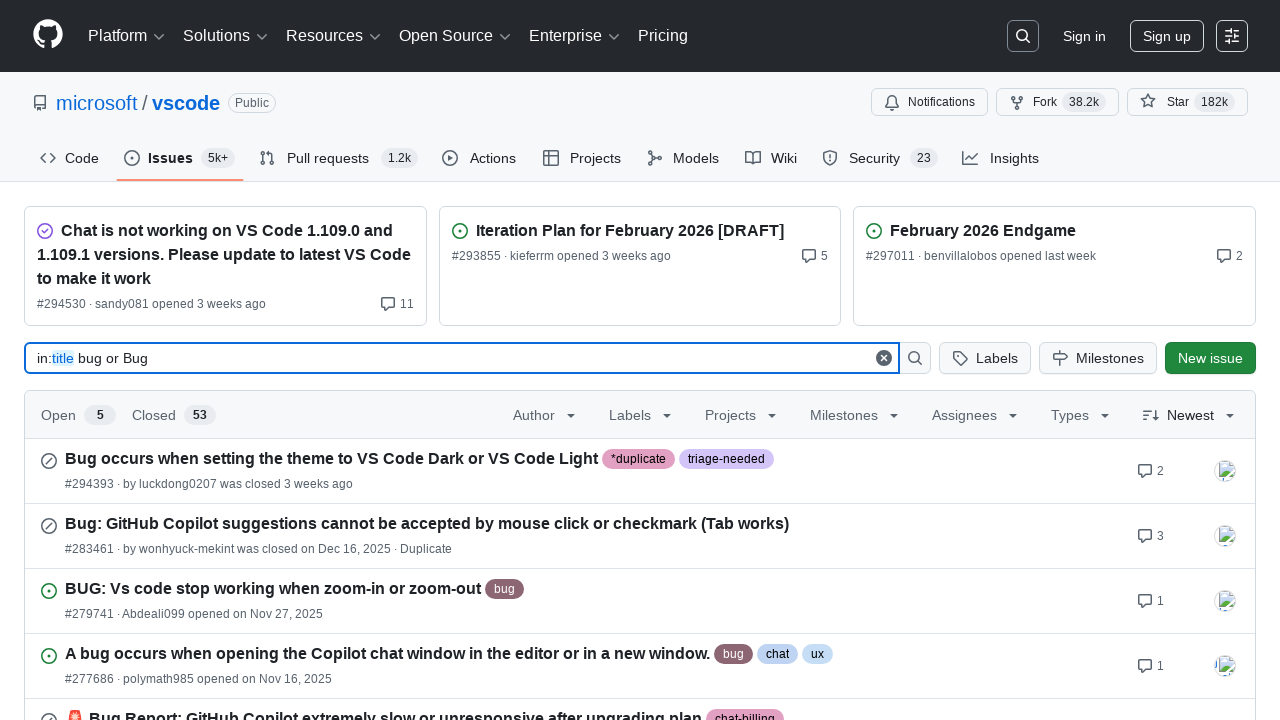

Verified issue title contains 'bug': 'bug or just a glitch '
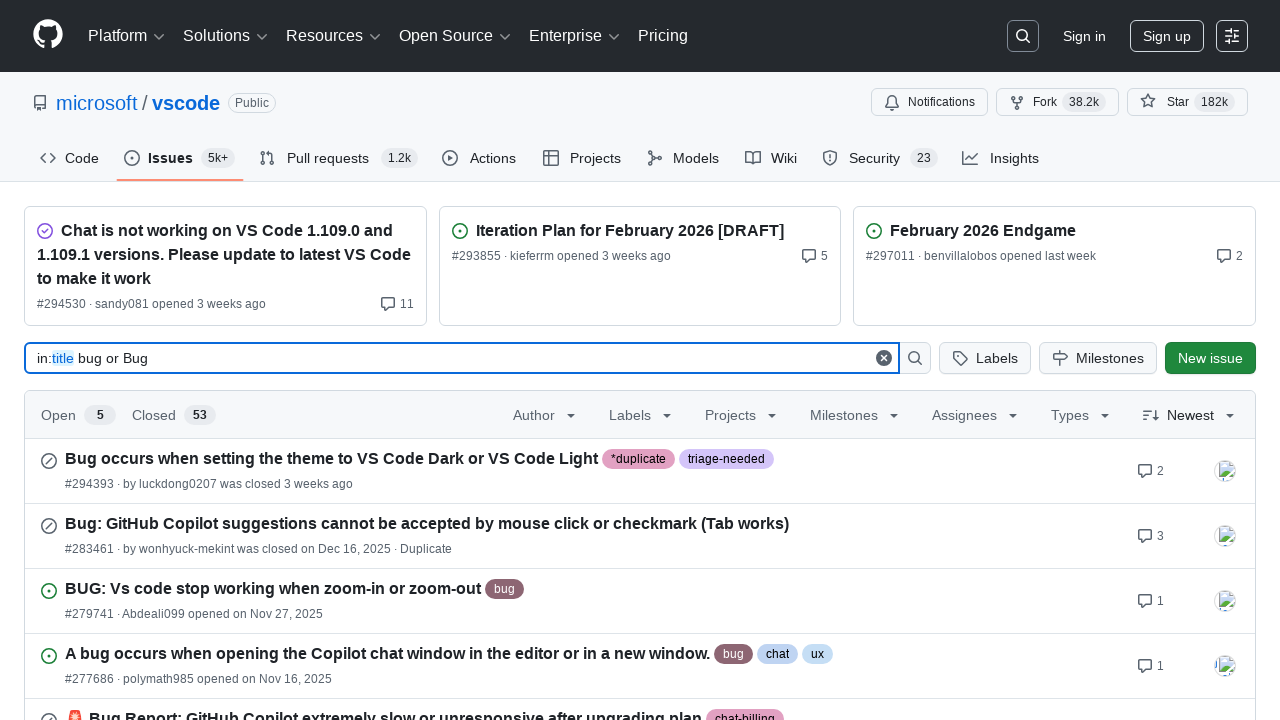

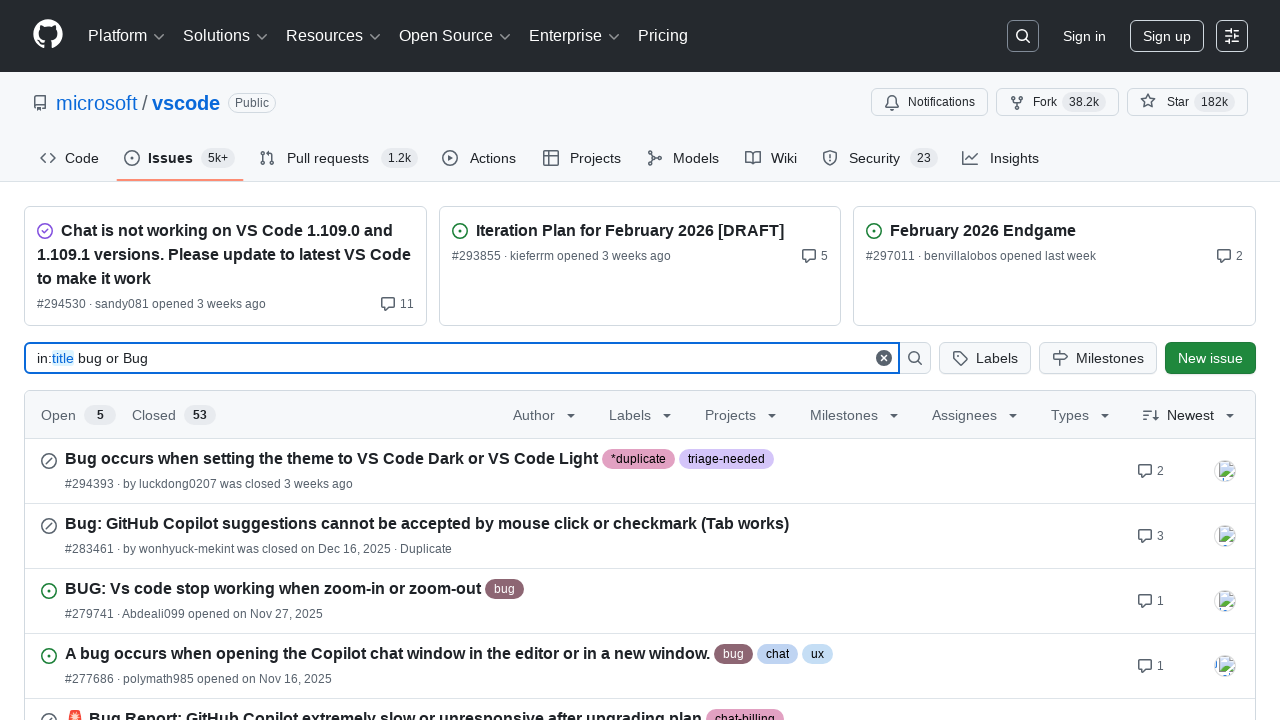